Tests iframe interaction by filling a filter input field inside an iframe and clicking the filter button

Starting URL: https://commitquality.com/practice-iframe

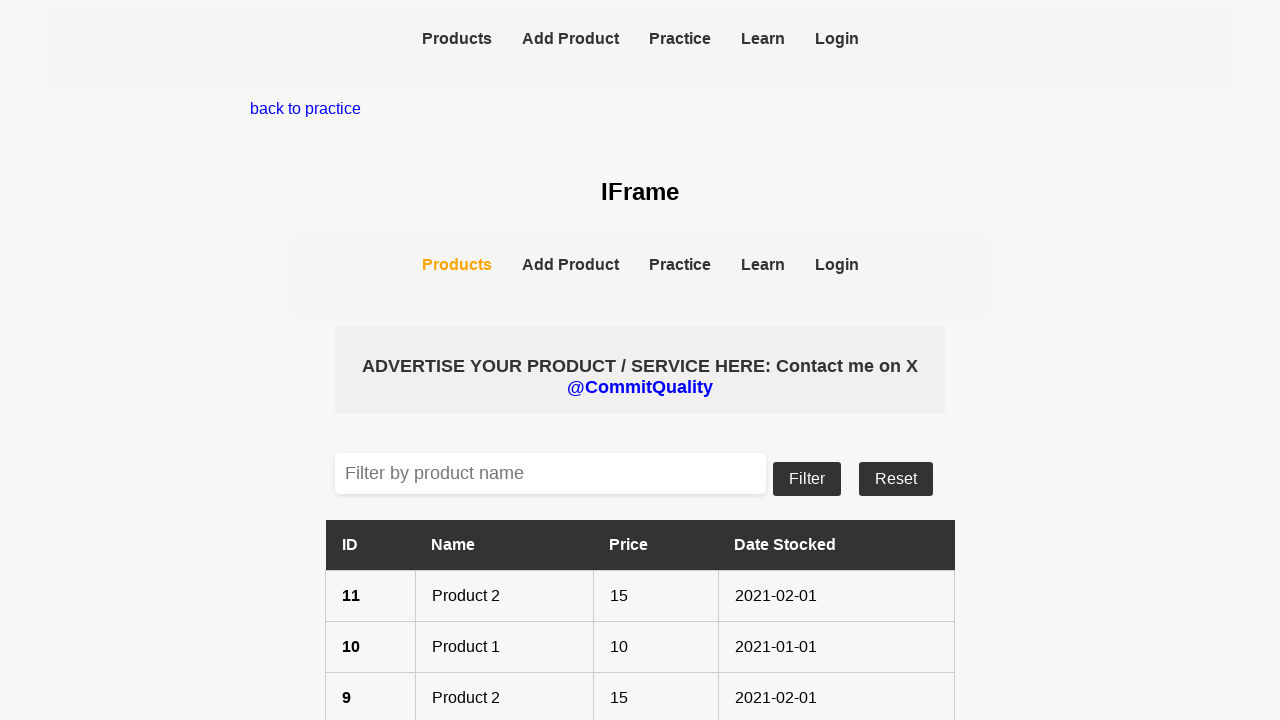

Located iframe and accessed its content frame
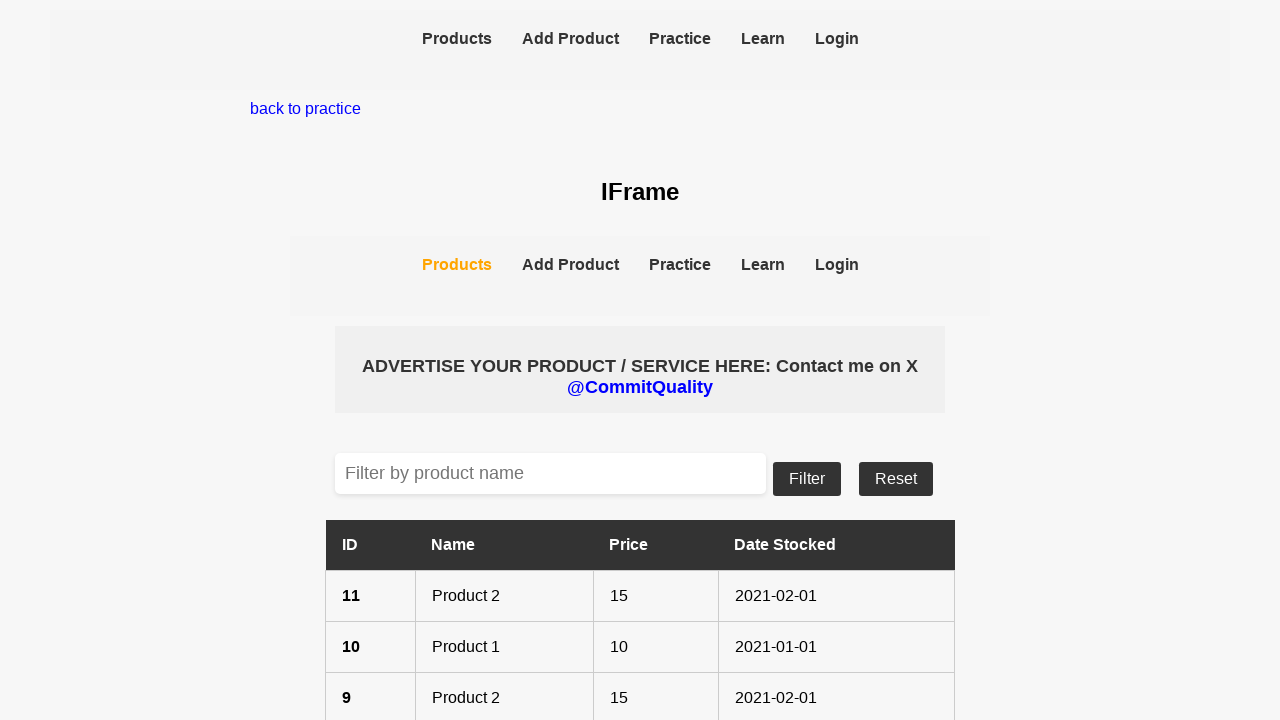

Filled filter input field with 'Product 2' inside iframe on iframe >> internal:control=enter-frame >> xpath=//input[@placeholder='Filter by 
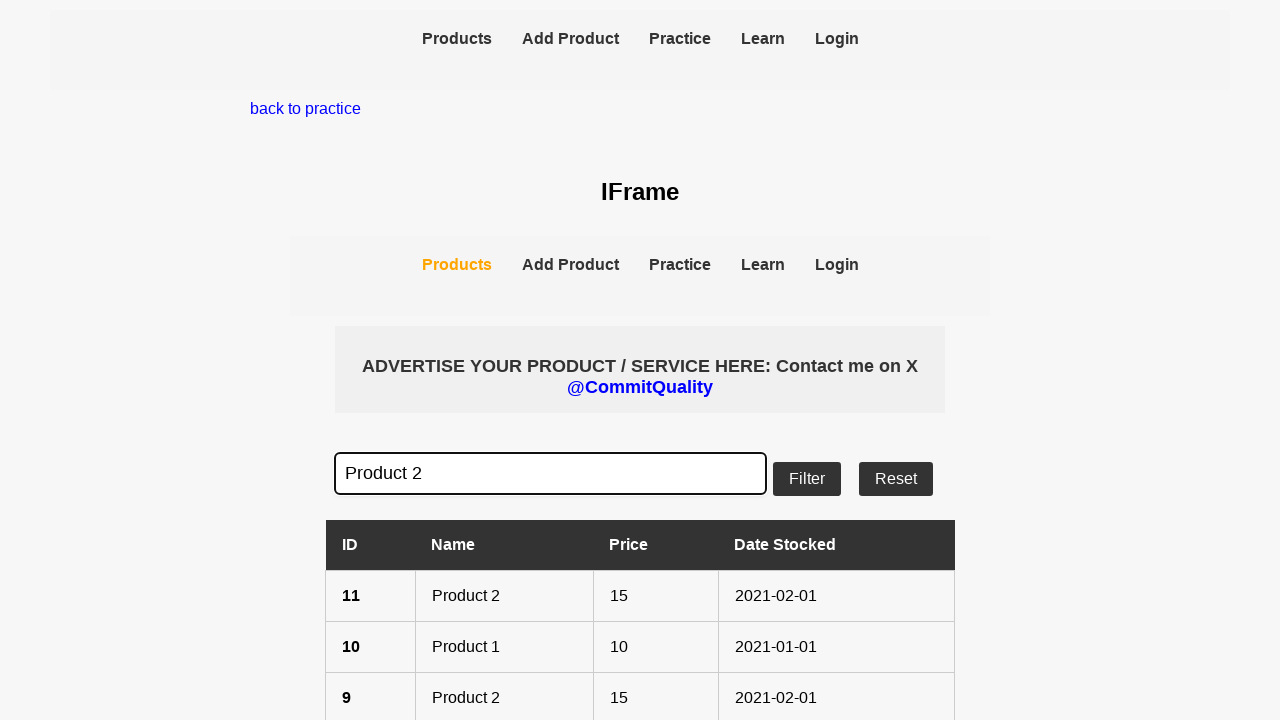

Clicked filter button to apply product filter at (807, 478) on iframe >> internal:control=enter-frame >> internal:testid=[data-testid="filter-b
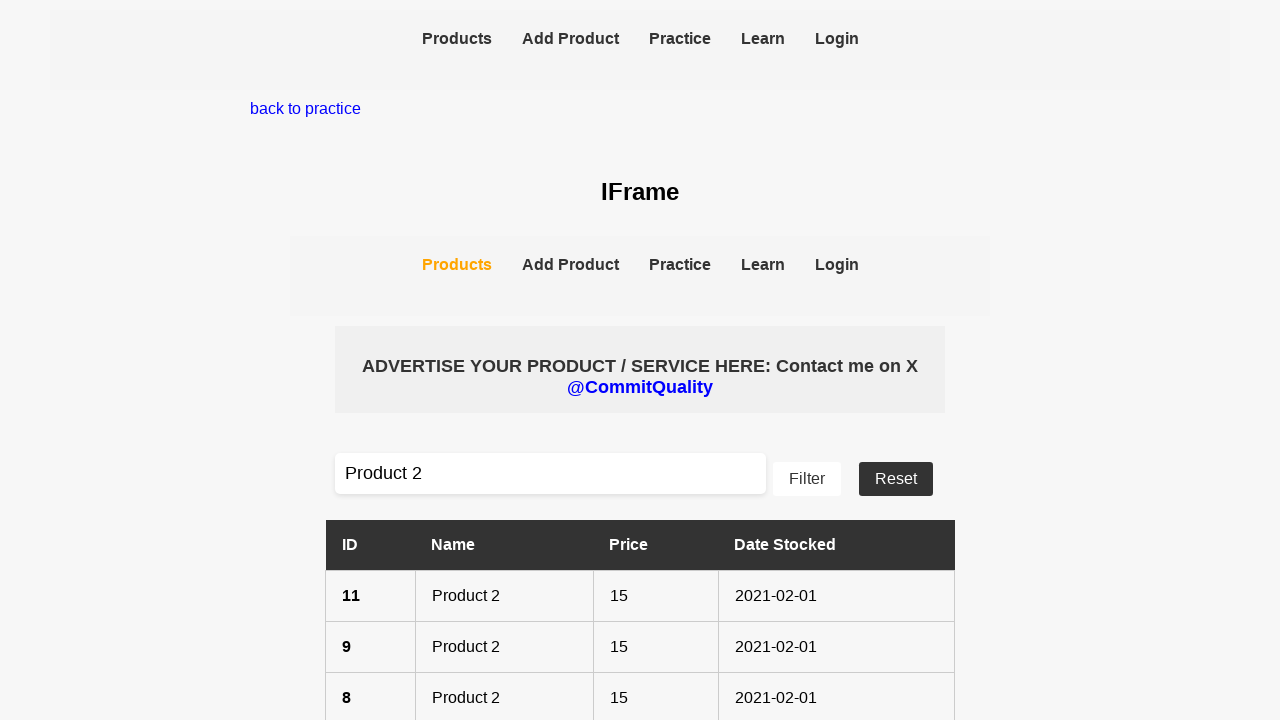

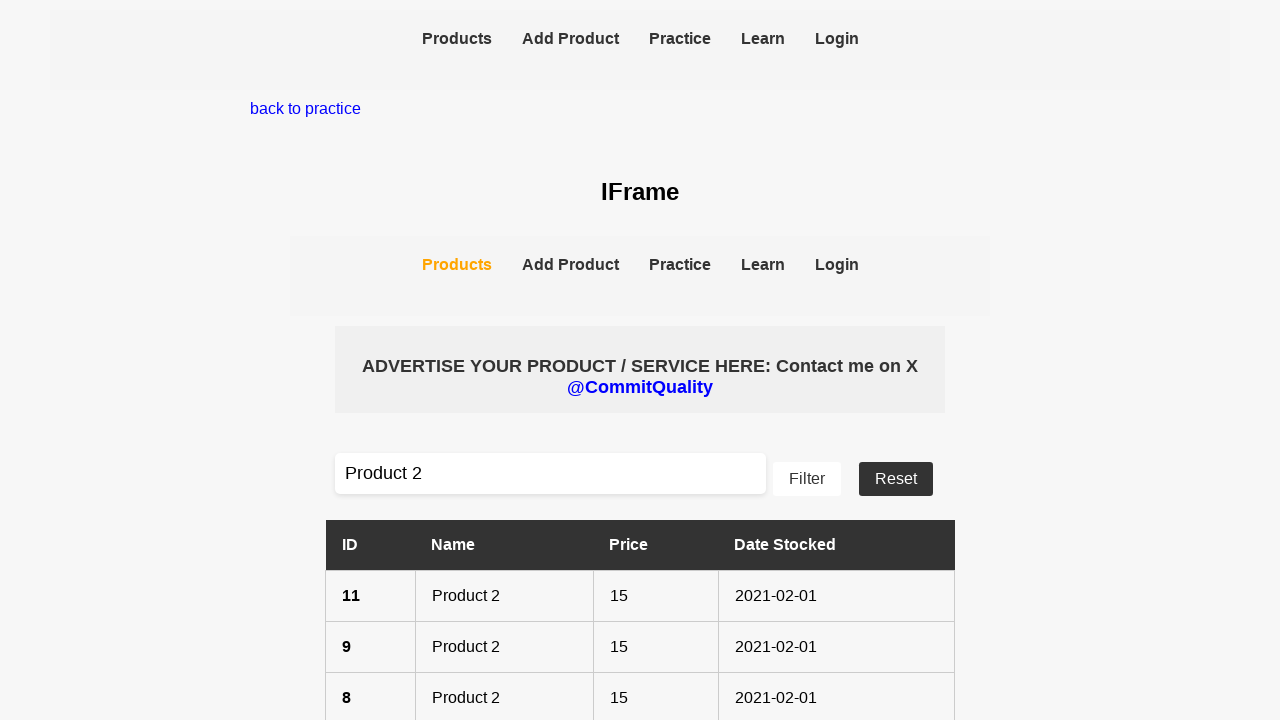